Clears and fills a text input field with "Sauce" and verifies the value

Starting URL: https://saucelabs.com/test/guinea-pig

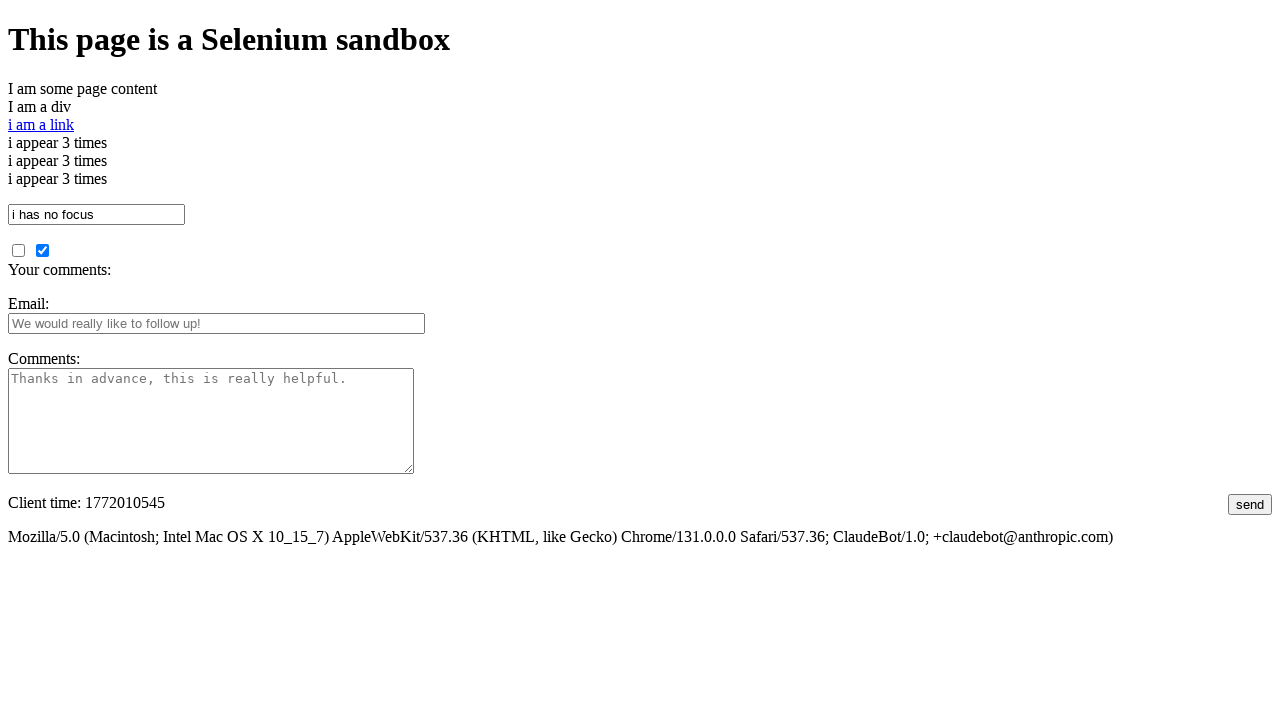

Cleared the text box on #i_am_a_textbox
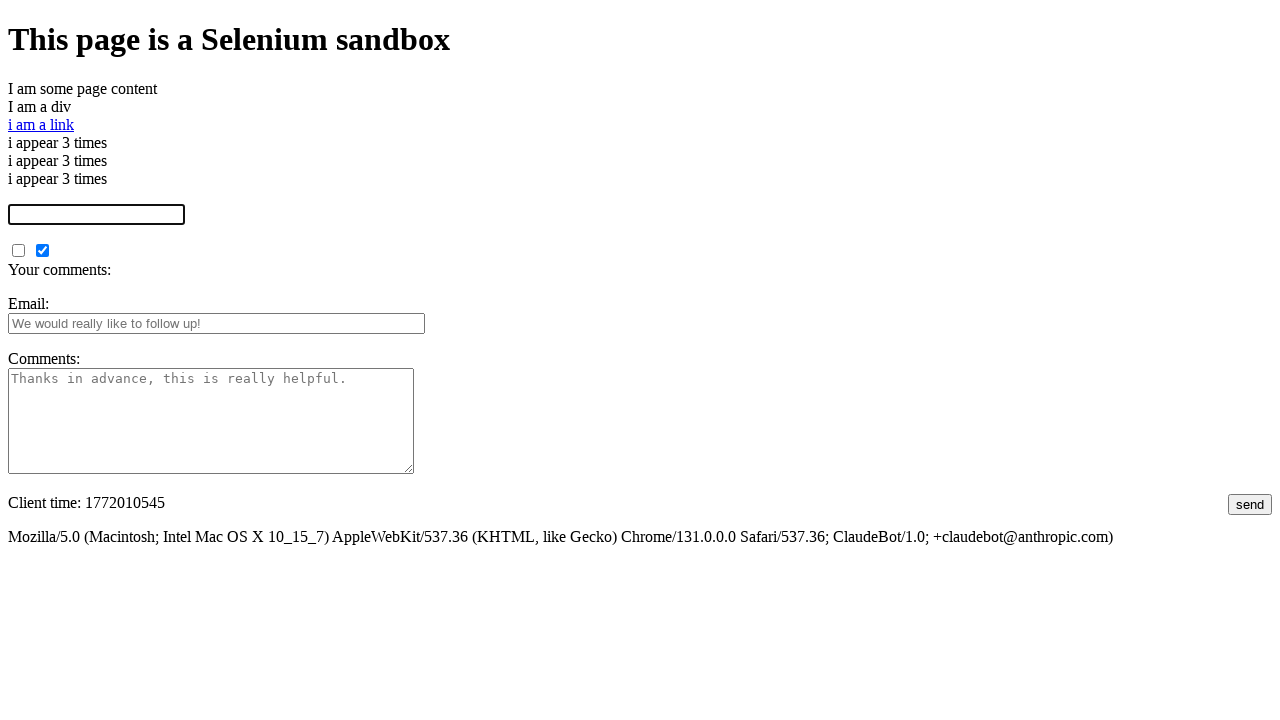

Filled text box with 'Sauce' on #i_am_a_textbox
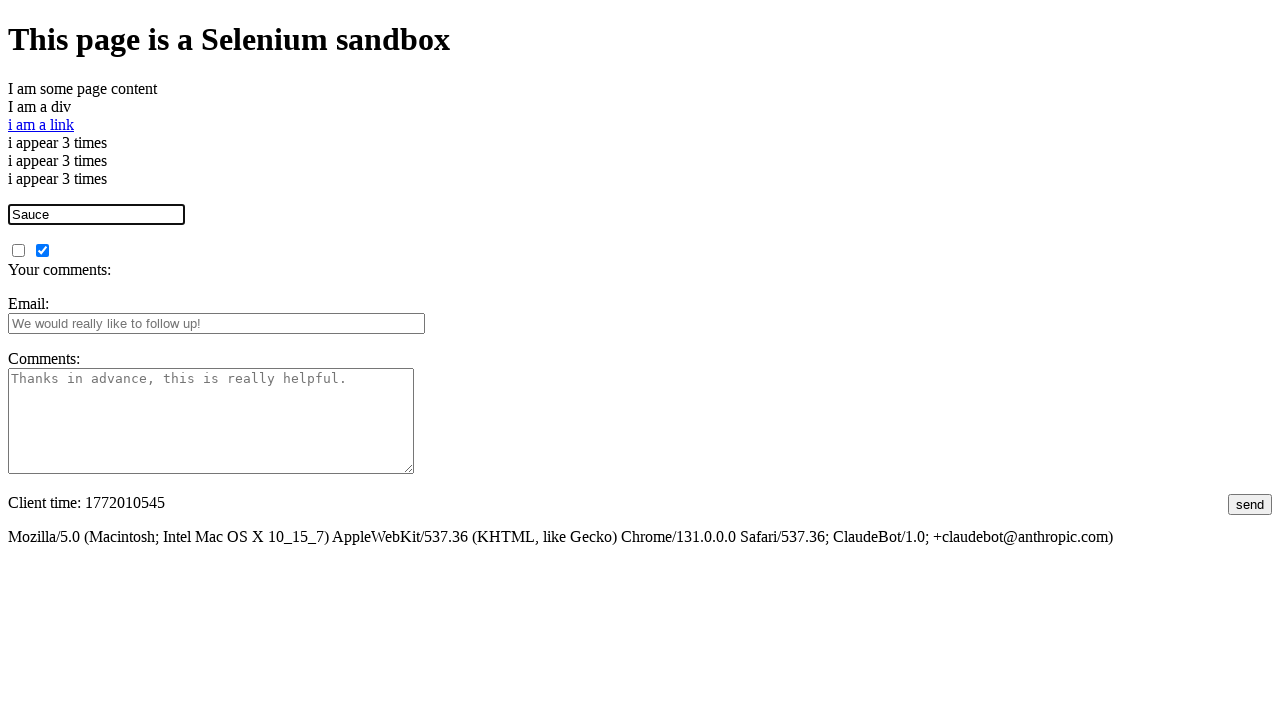

Retrieved input value from text box
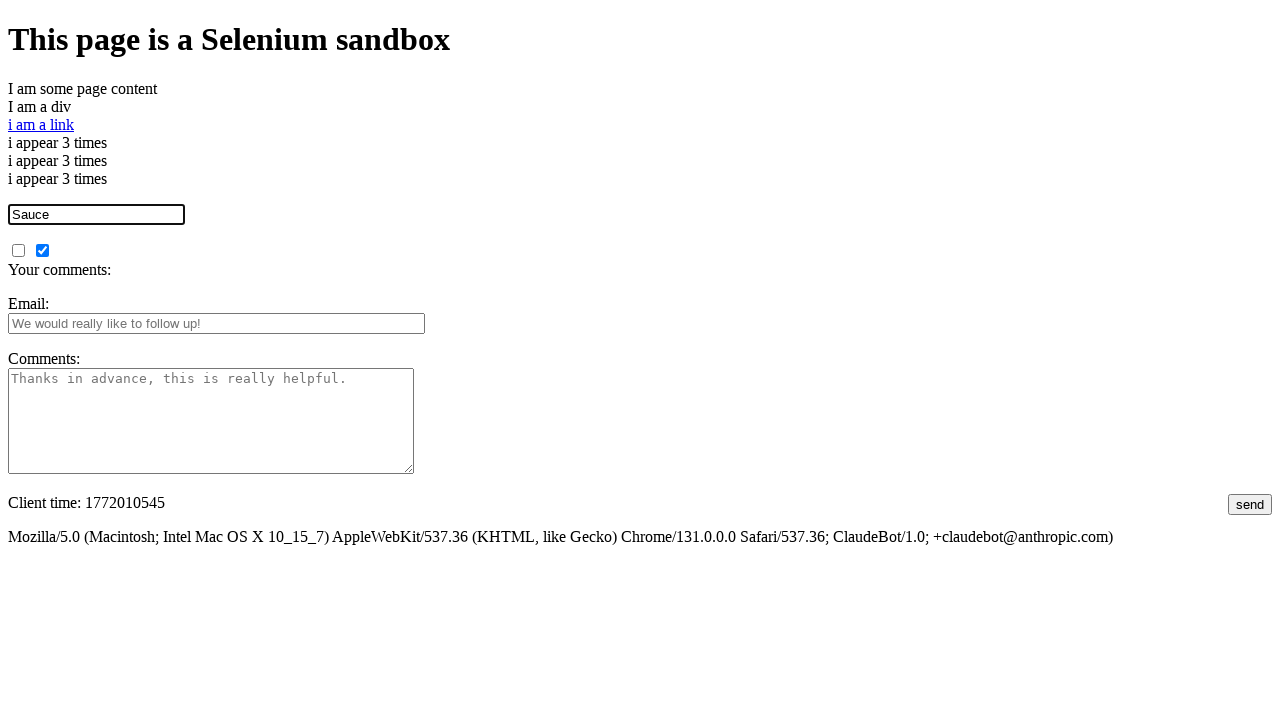

Verified that text box contains 'Sauce'
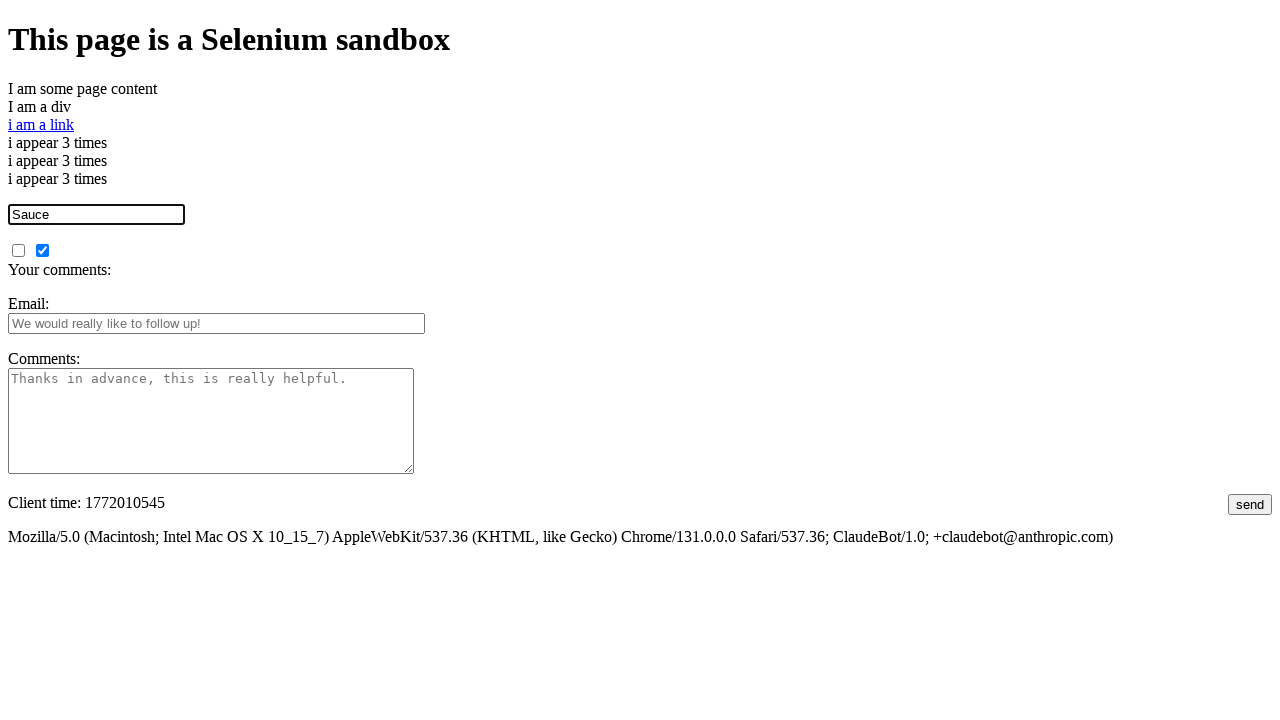

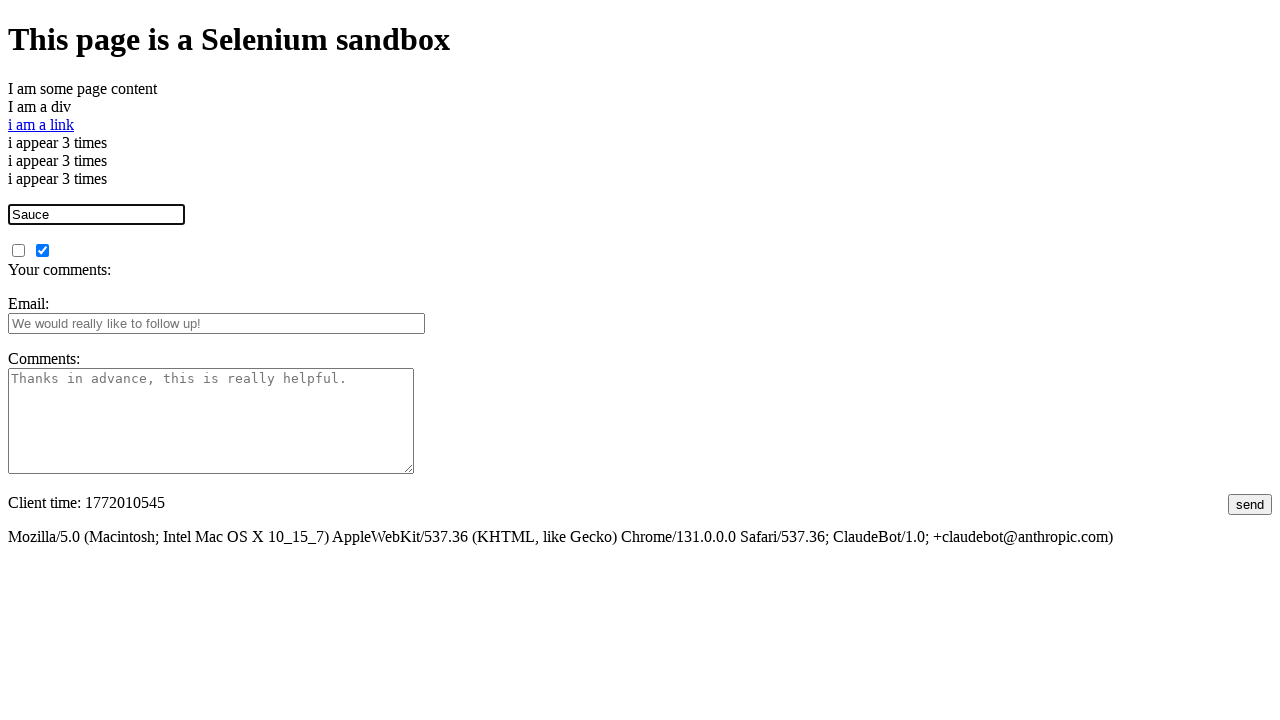